Tests tab/window handling by clicking buttons that open new browser tabs and switching between them

Starting URL: https://v1.training-support.net/selenium/tab-opener

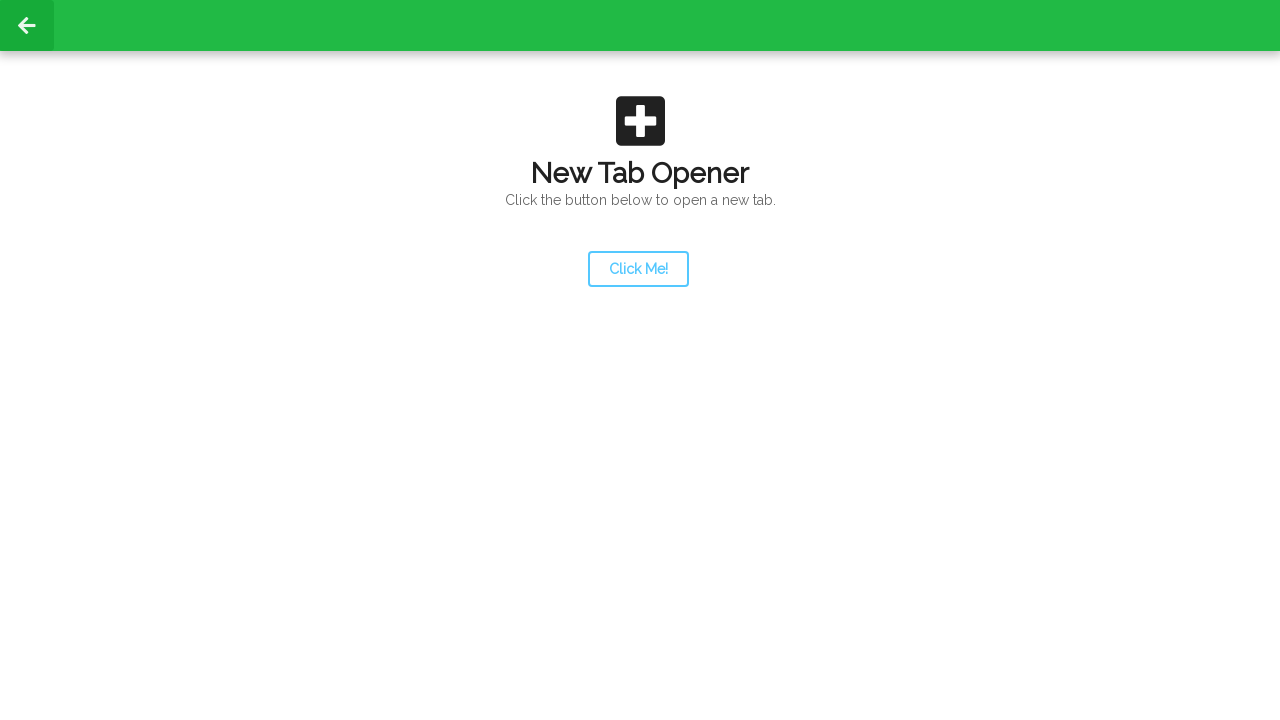

Clicked launcher button to open a new tab at (638, 269) on #launcher
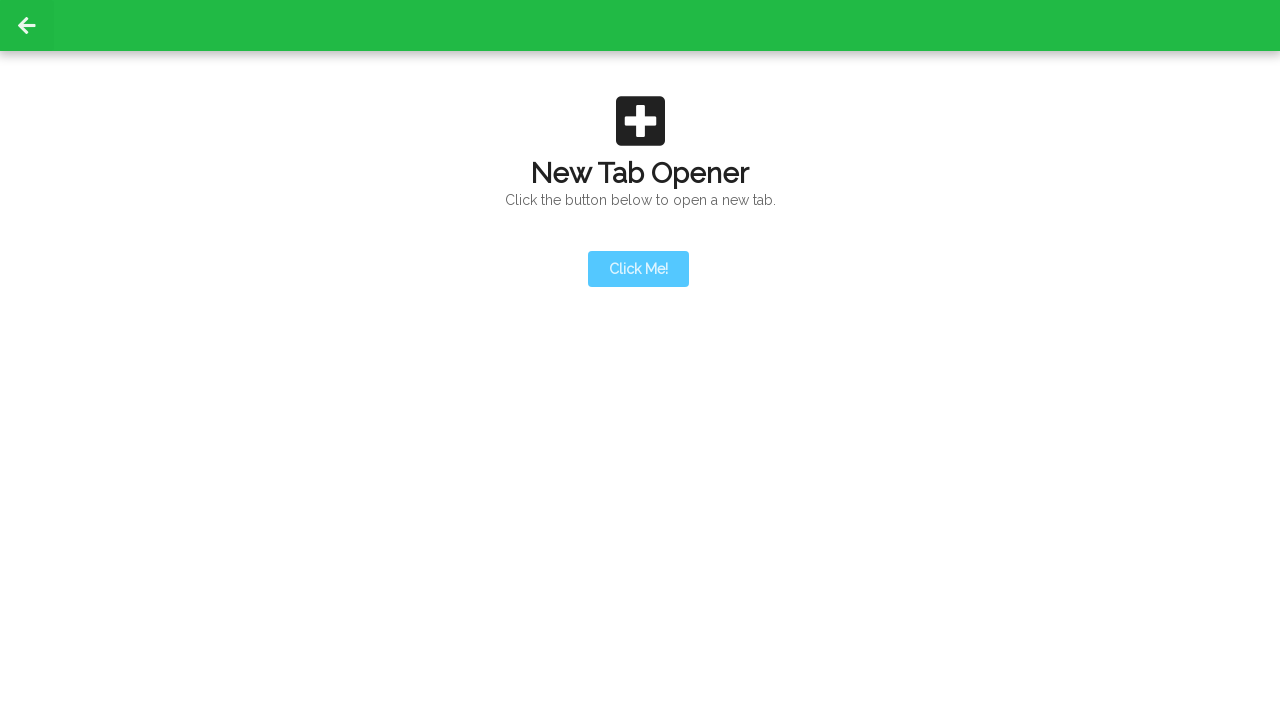

New tab opened and captured
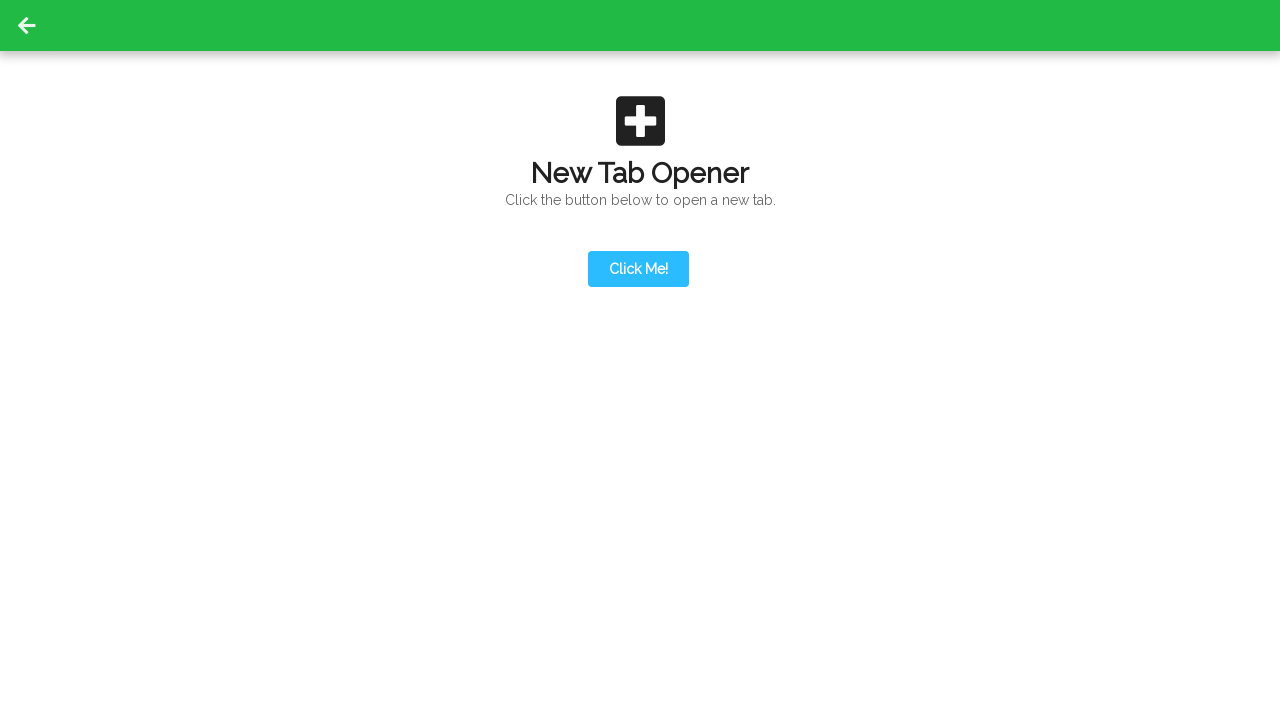

New tab content loaded - 'New Tab' text found
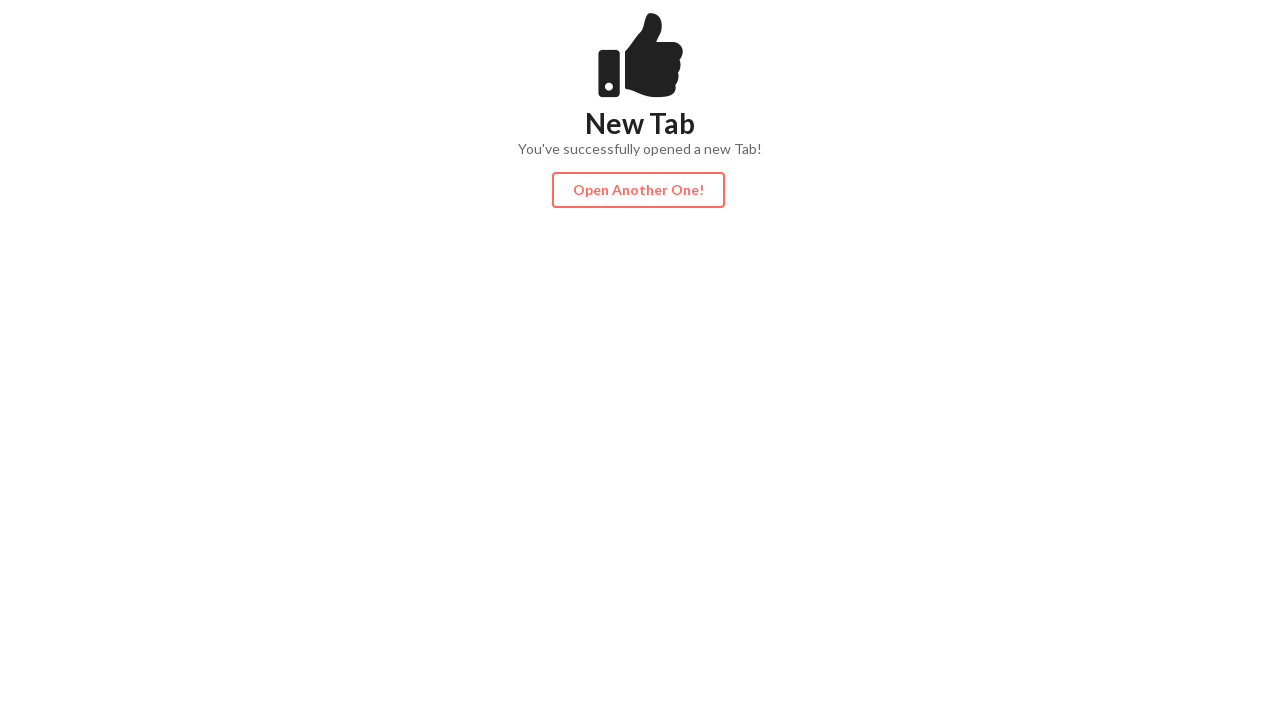

Clicked action button in new tab to open a third tab at (638, 190) on #actionButton
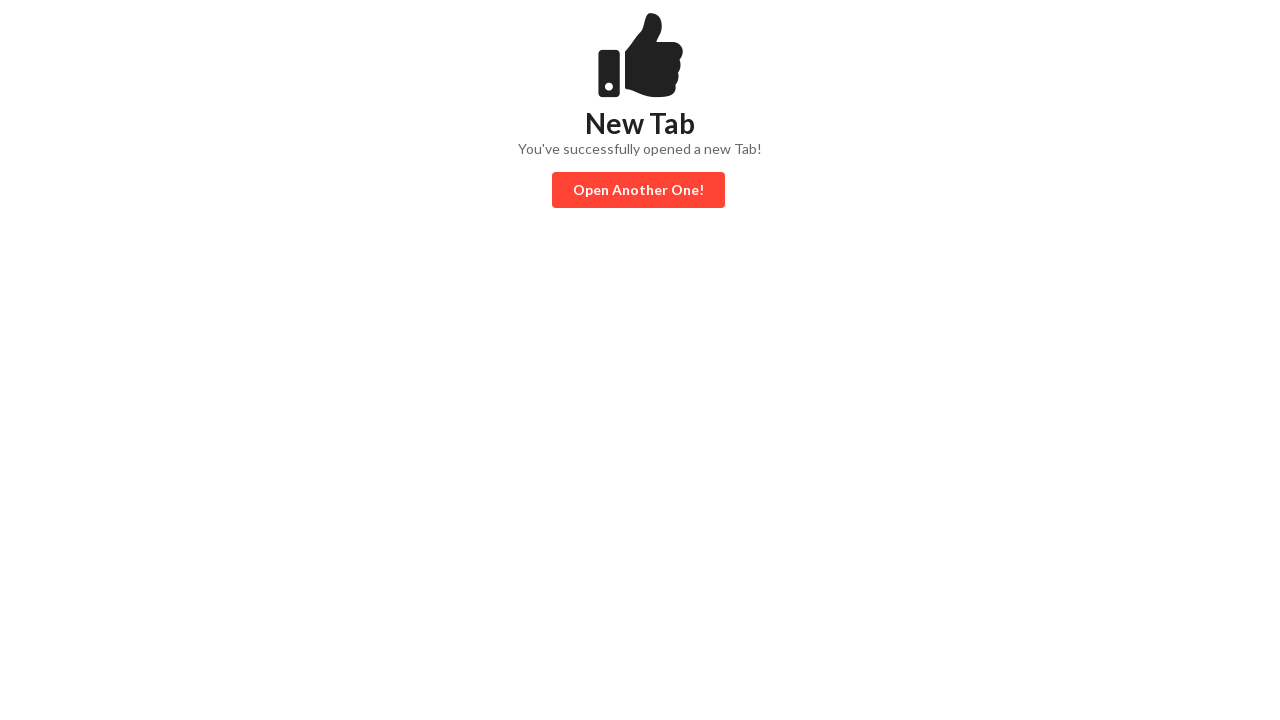

Third tab content loaded - content element found
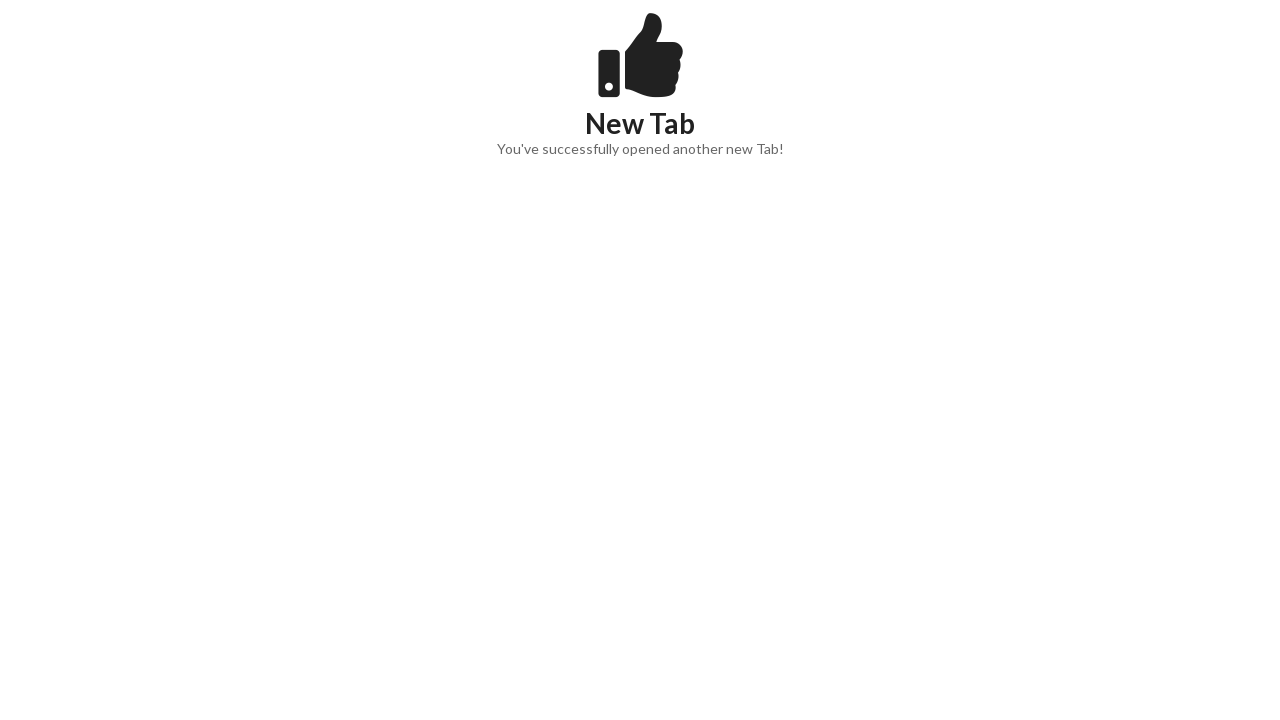

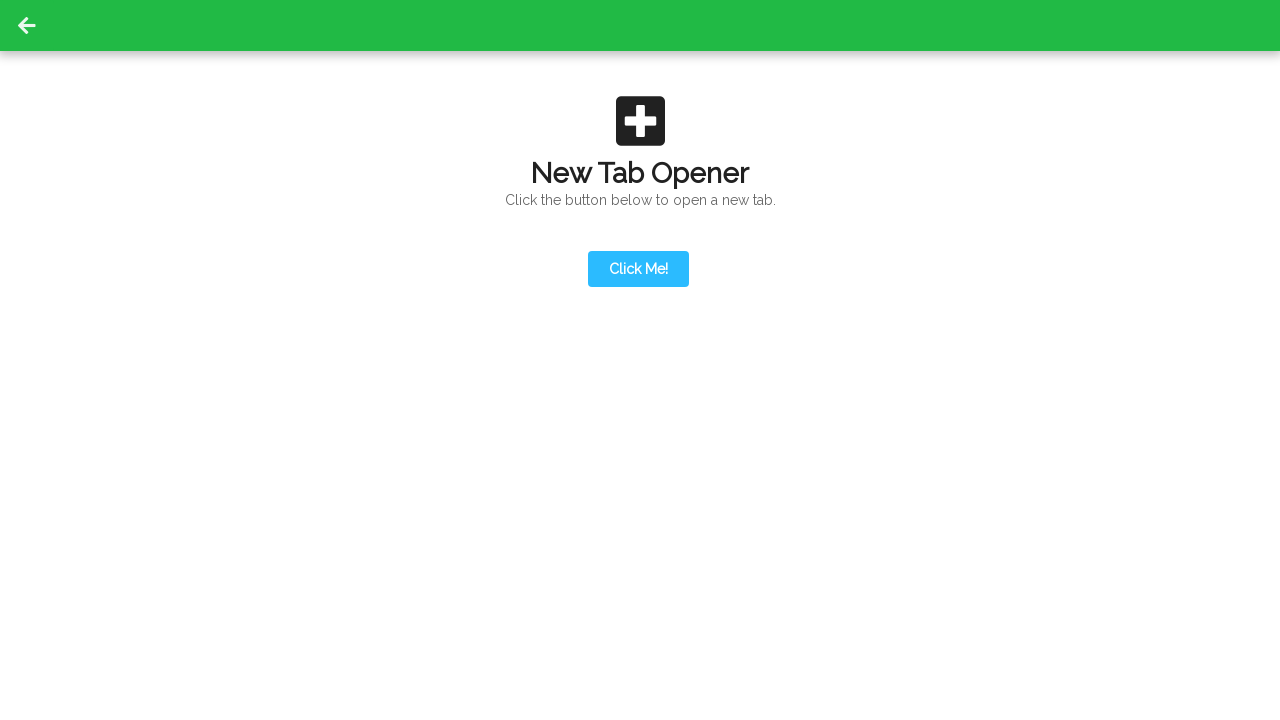